Tests a registration form by filling in first name, last name, and email fields, then submitting the form and verifying successful registration.

Starting URL: http://suninjuly.github.io/registration2.html

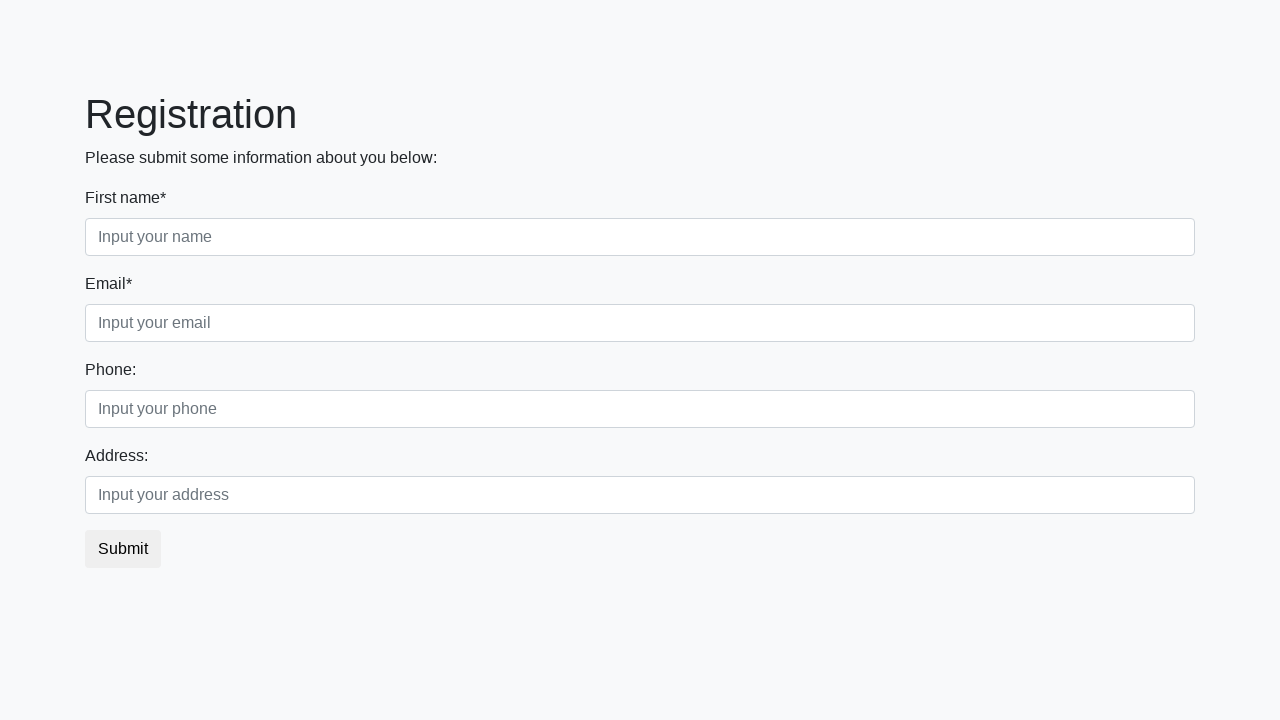

Filled first name field with 'Gaben' on .form-control.first
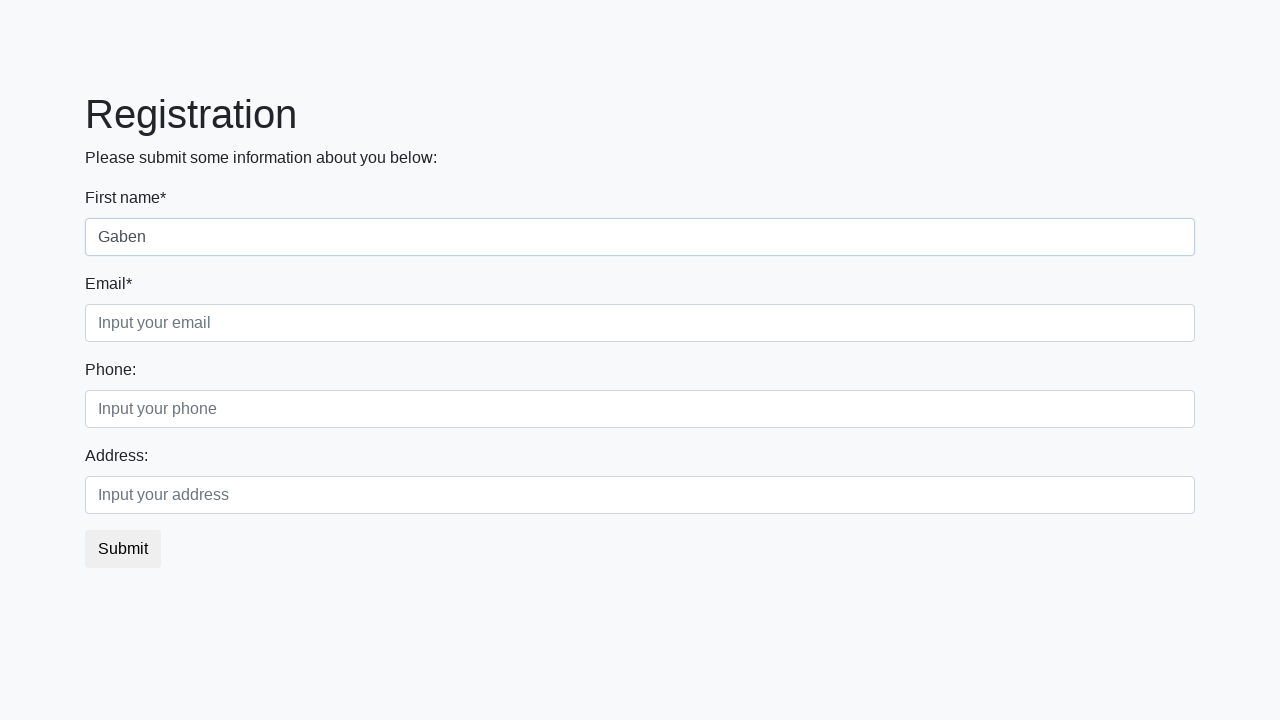

Filled last name field with 'Newel' on .form-control.second
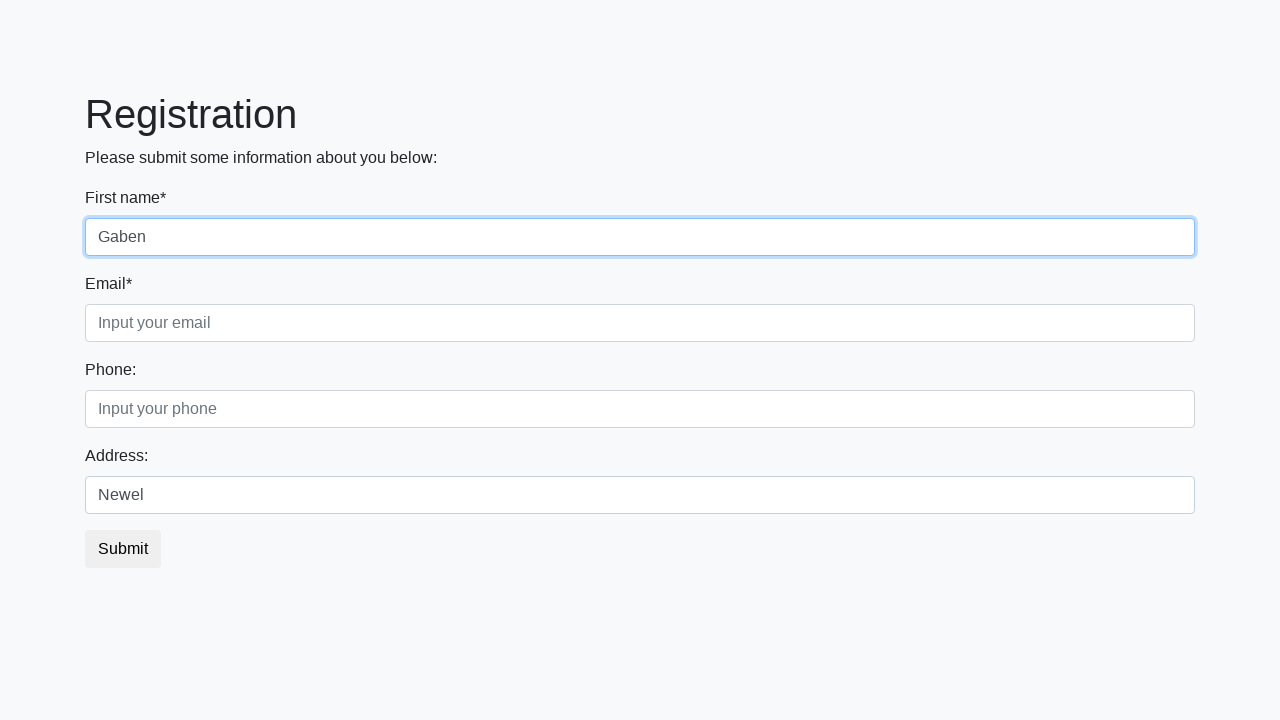

Filled email field with 'gaben@gmail.com' on .form-control.third
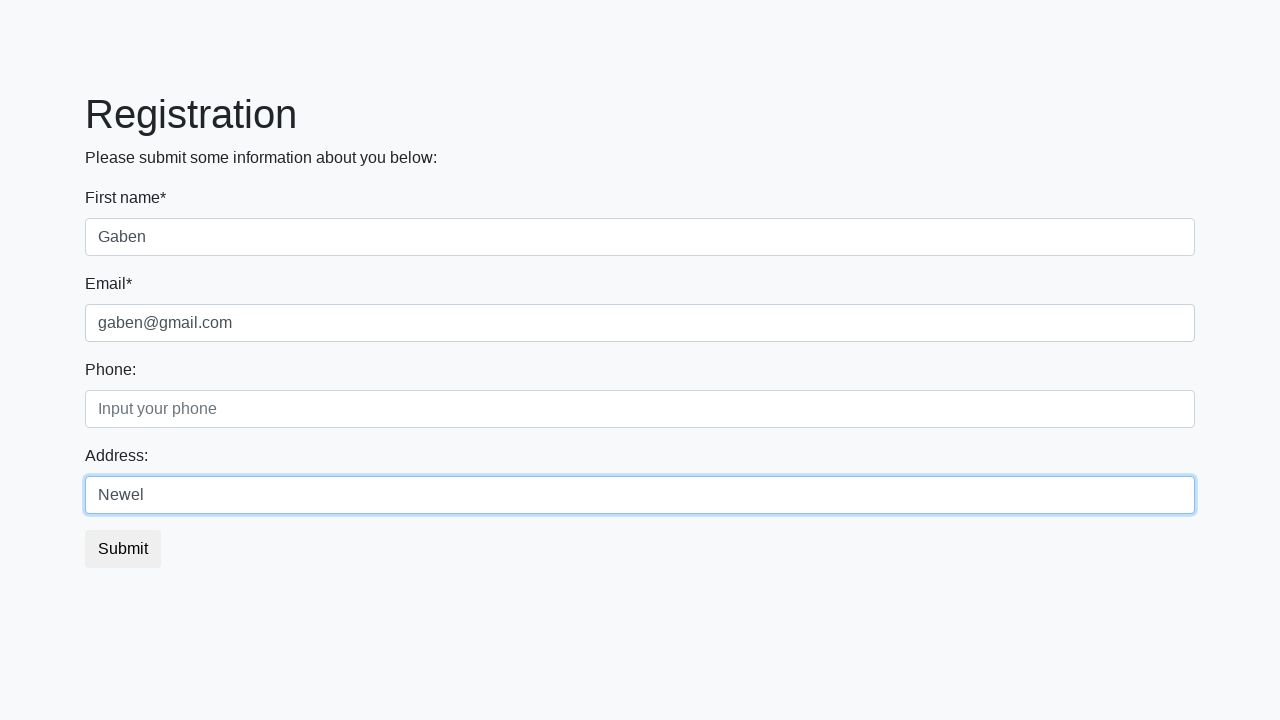

Clicked submit button to register at (123, 549) on .btn
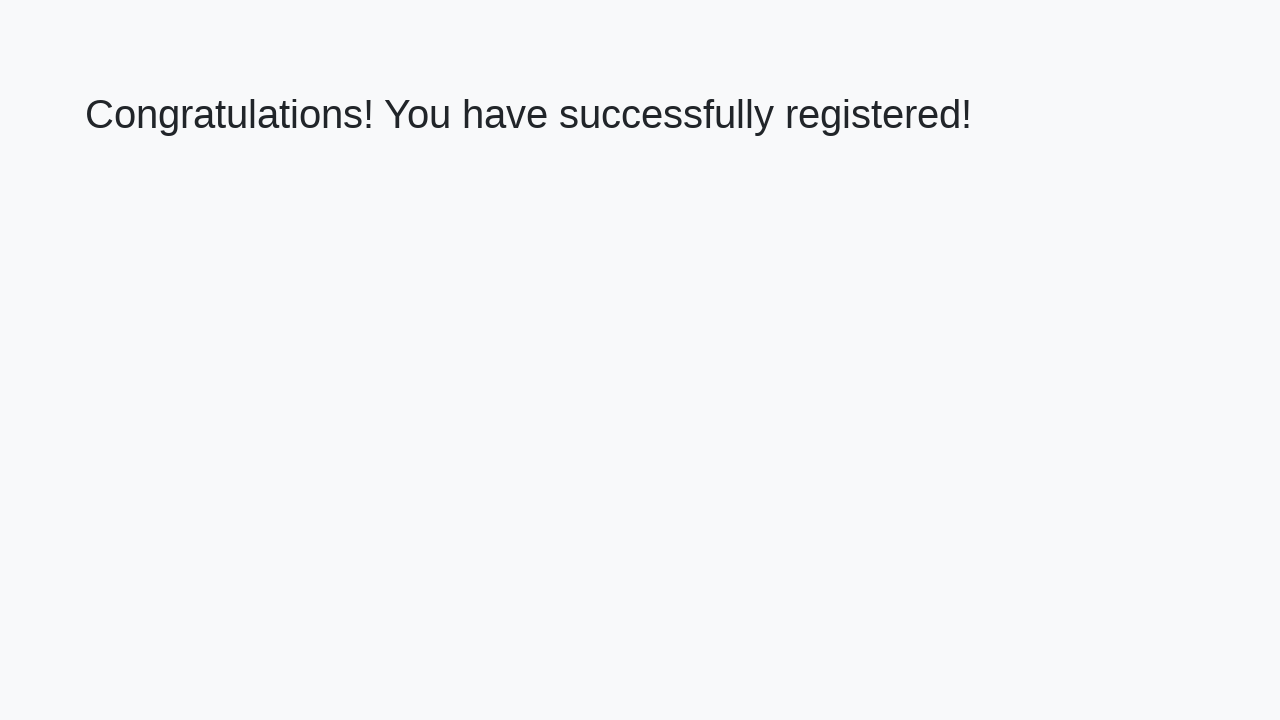

Success message element loaded
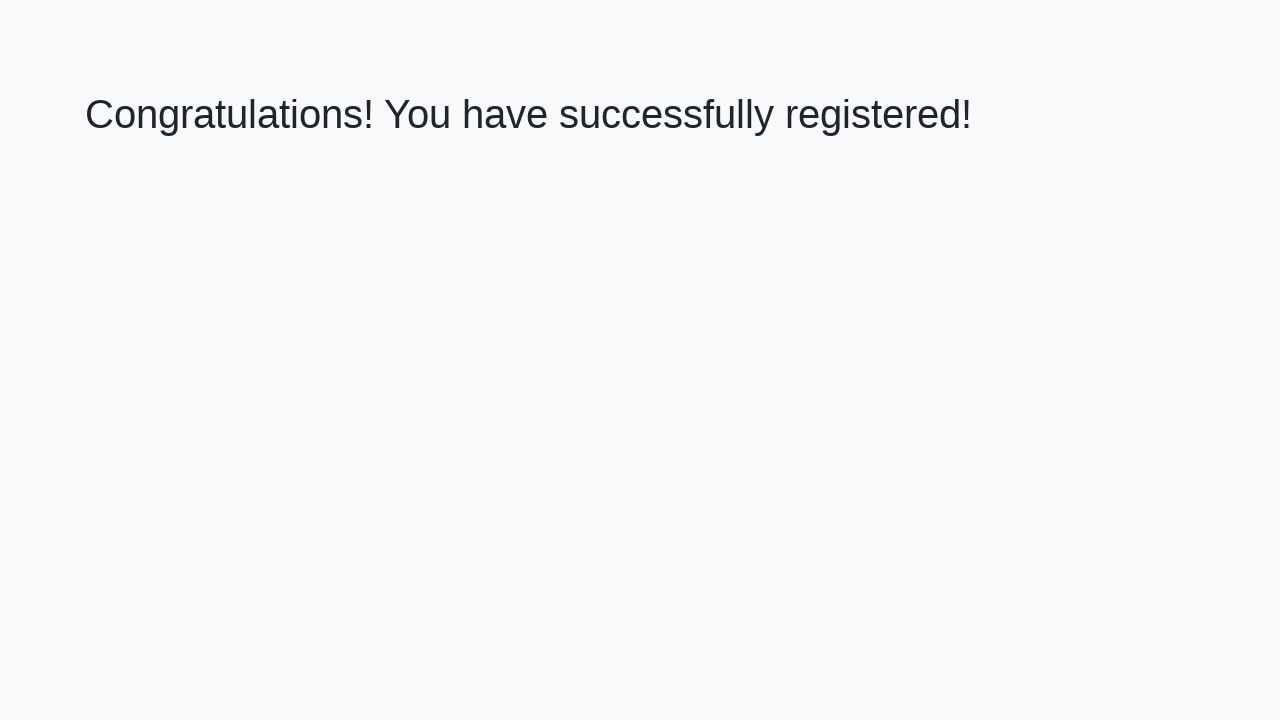

Verified success message: 'Congratulations! You have successfully registered!'
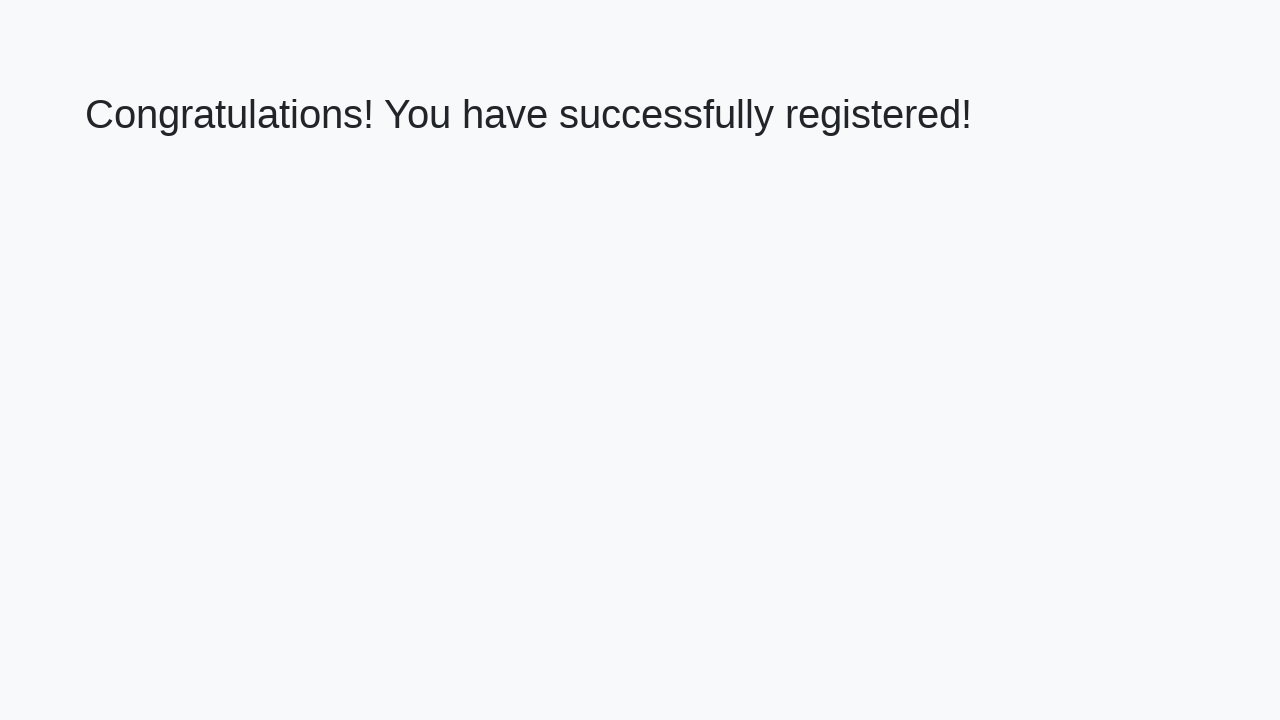

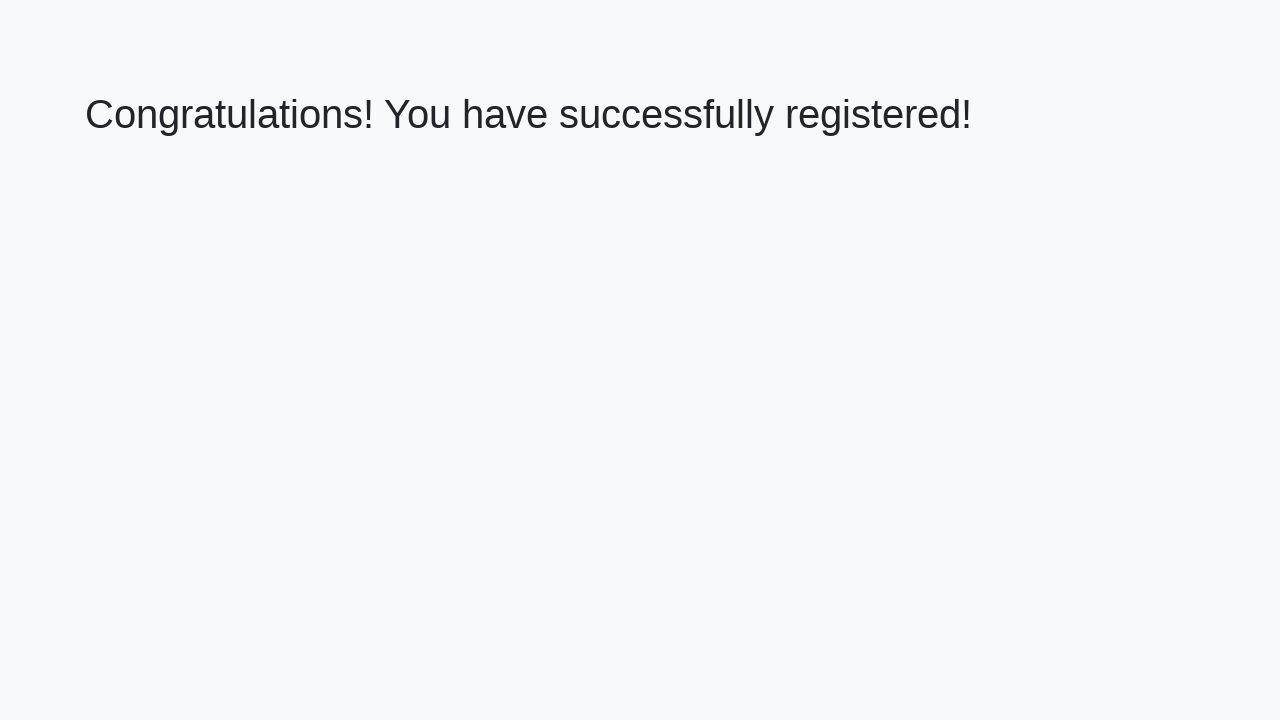